Tests user registration with minimum length username and password

Starting URL: https://anatoly-karpovich.github.io/demo-login-form/

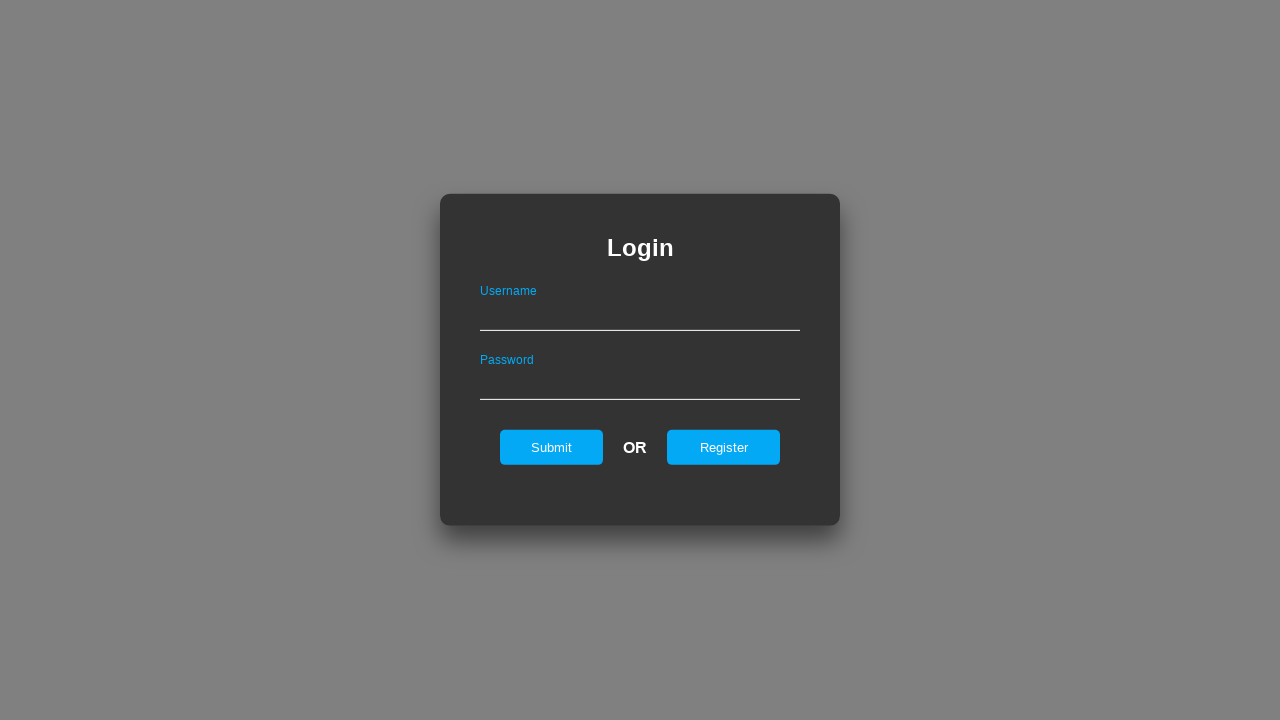

Navigated to demo login form
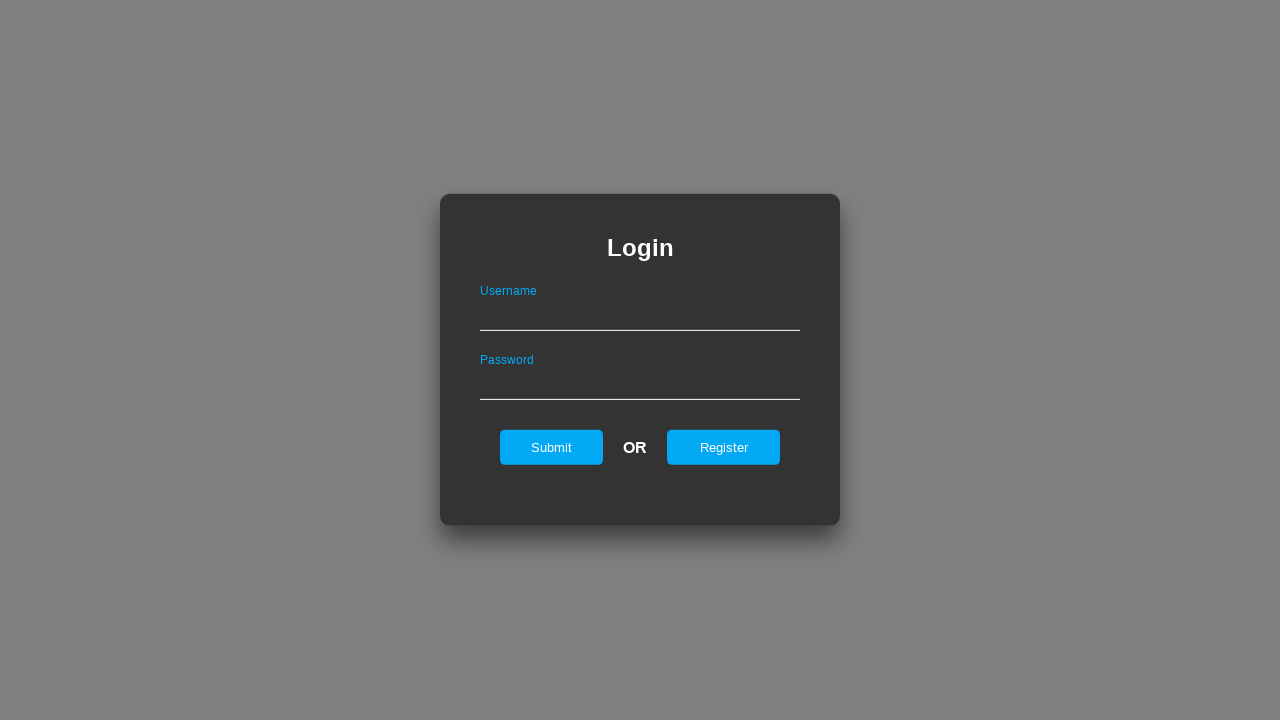

Clicked register button to show registration form at (724, 447) on #registerOnLogin
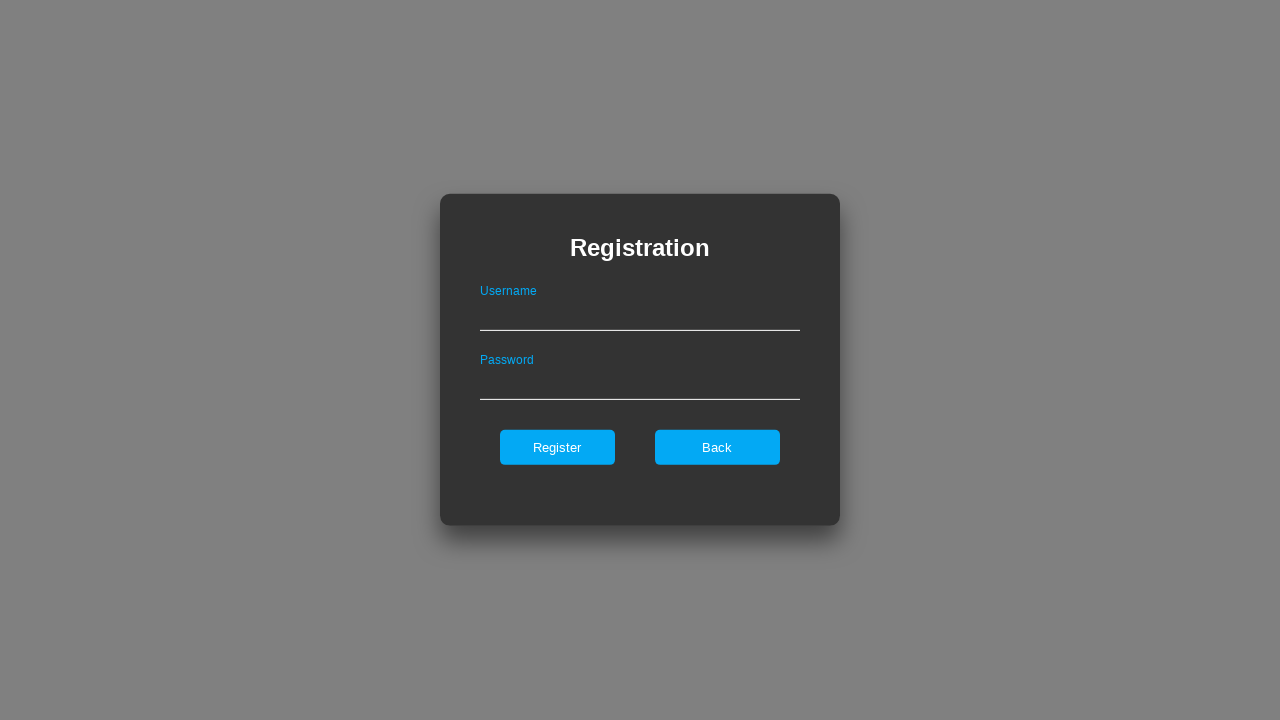

Registration form appeared
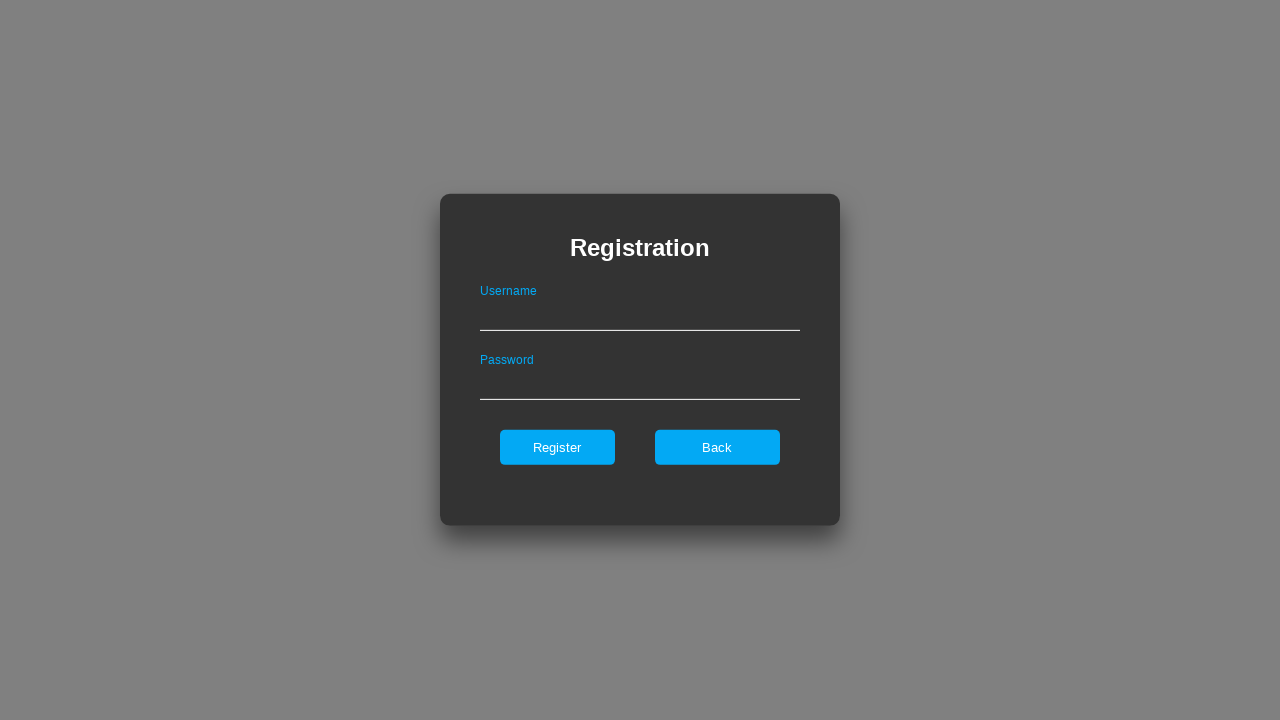

Filled username field with minimum length value 'usr' on #userNameOnRegister
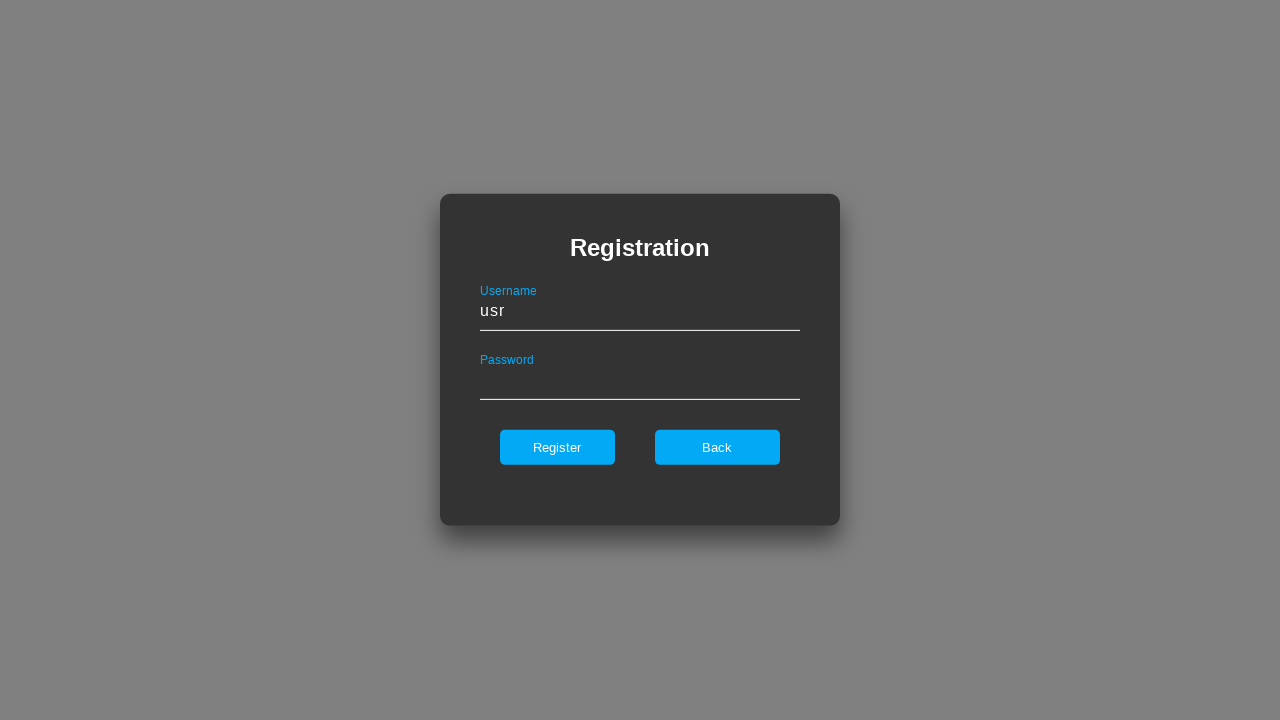

Filled password field with minimum length value 'Pass1!' on #passwordOnRegister
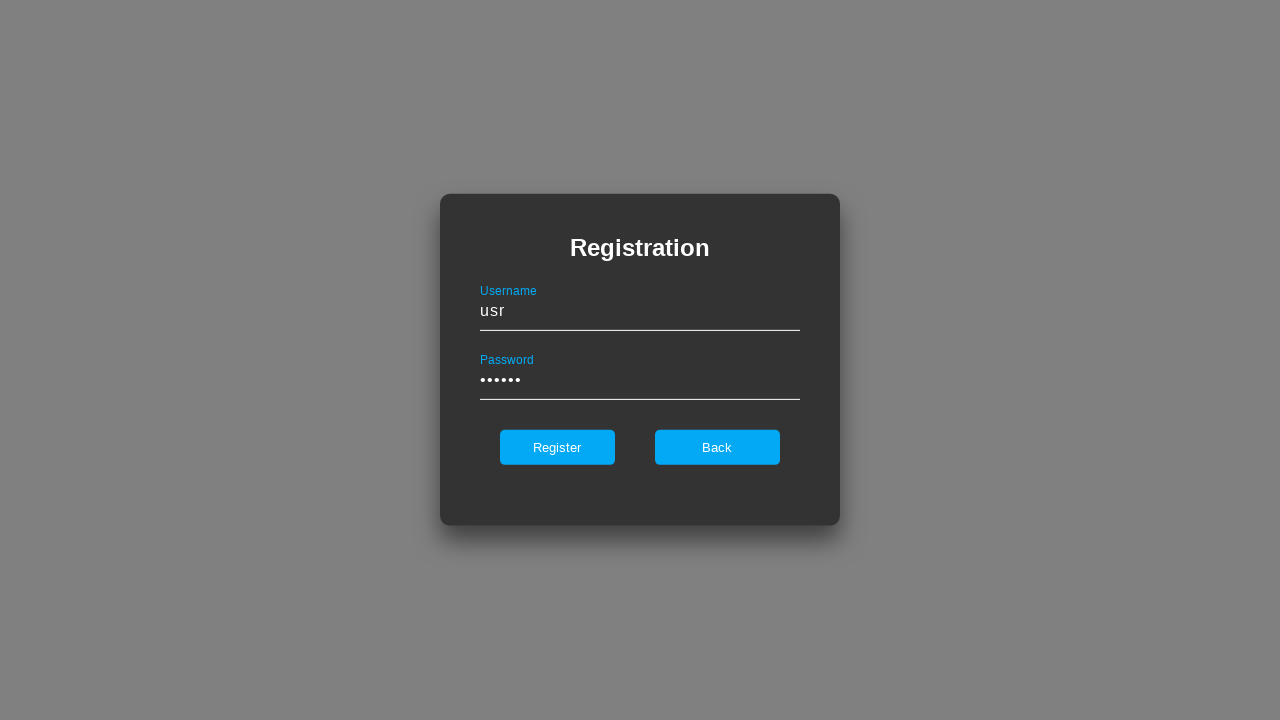

Clicked register button to submit registration at (557, 447) on #register
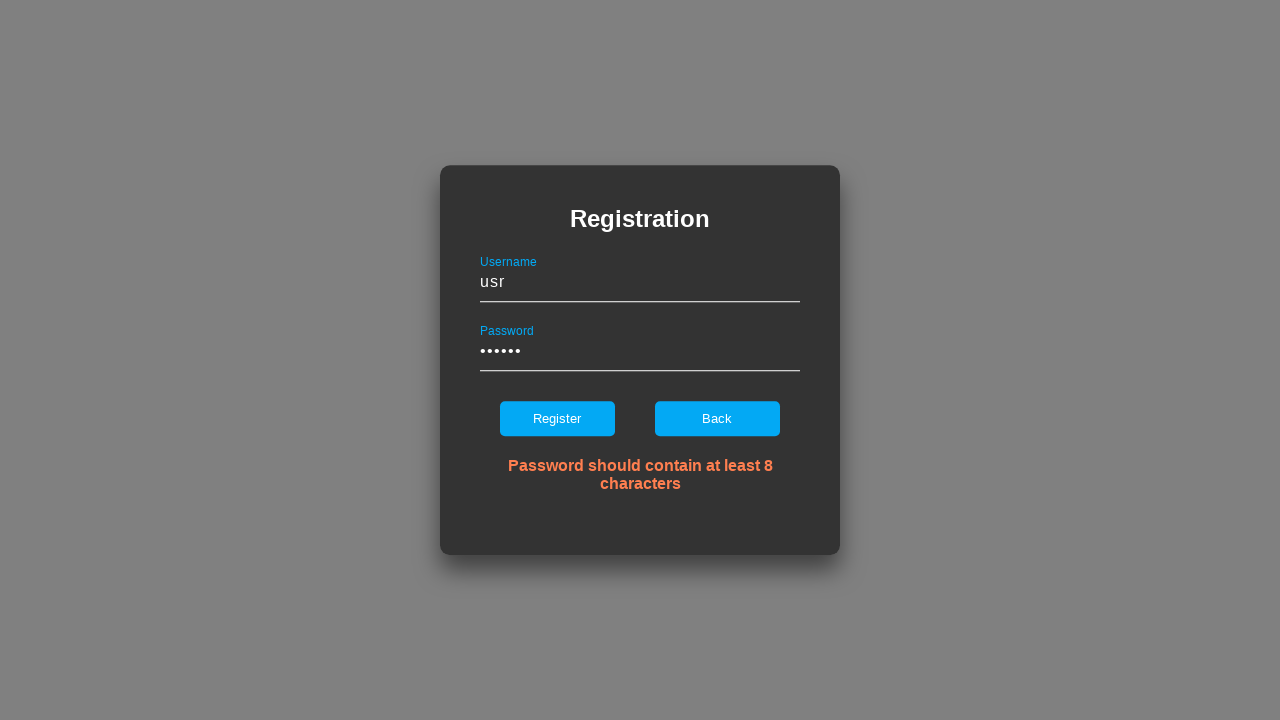

Registration success message appeared
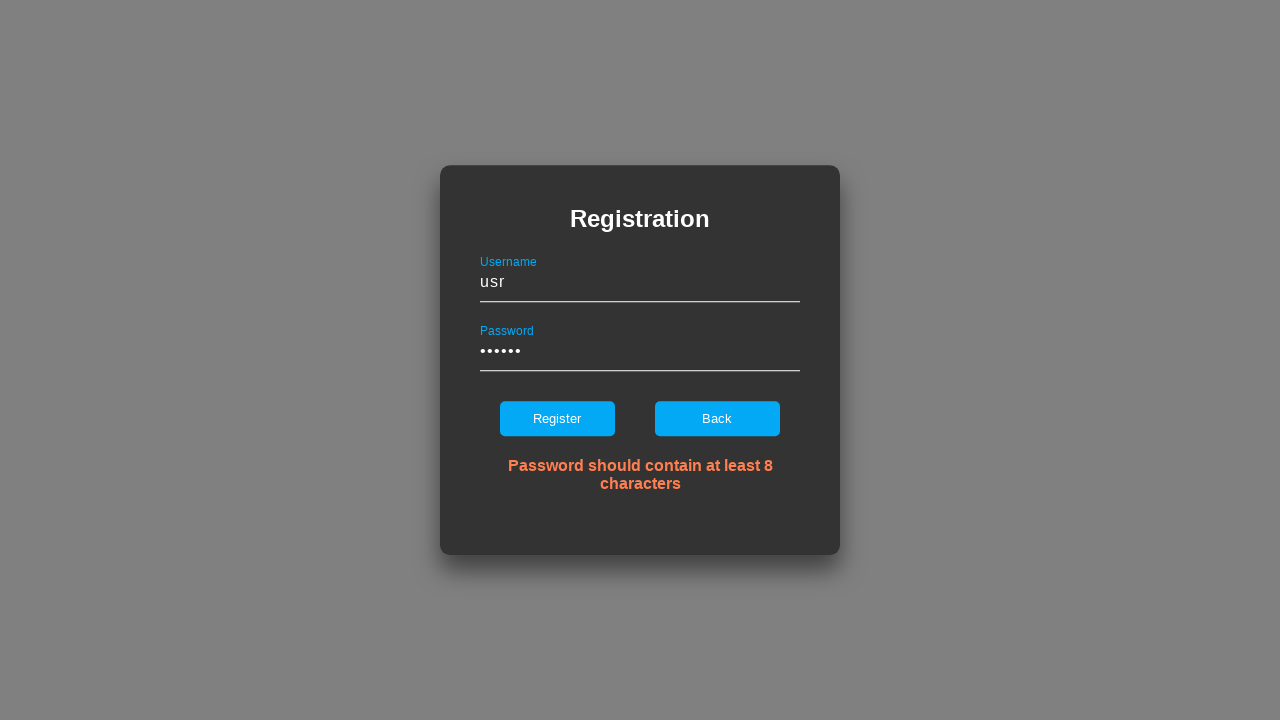

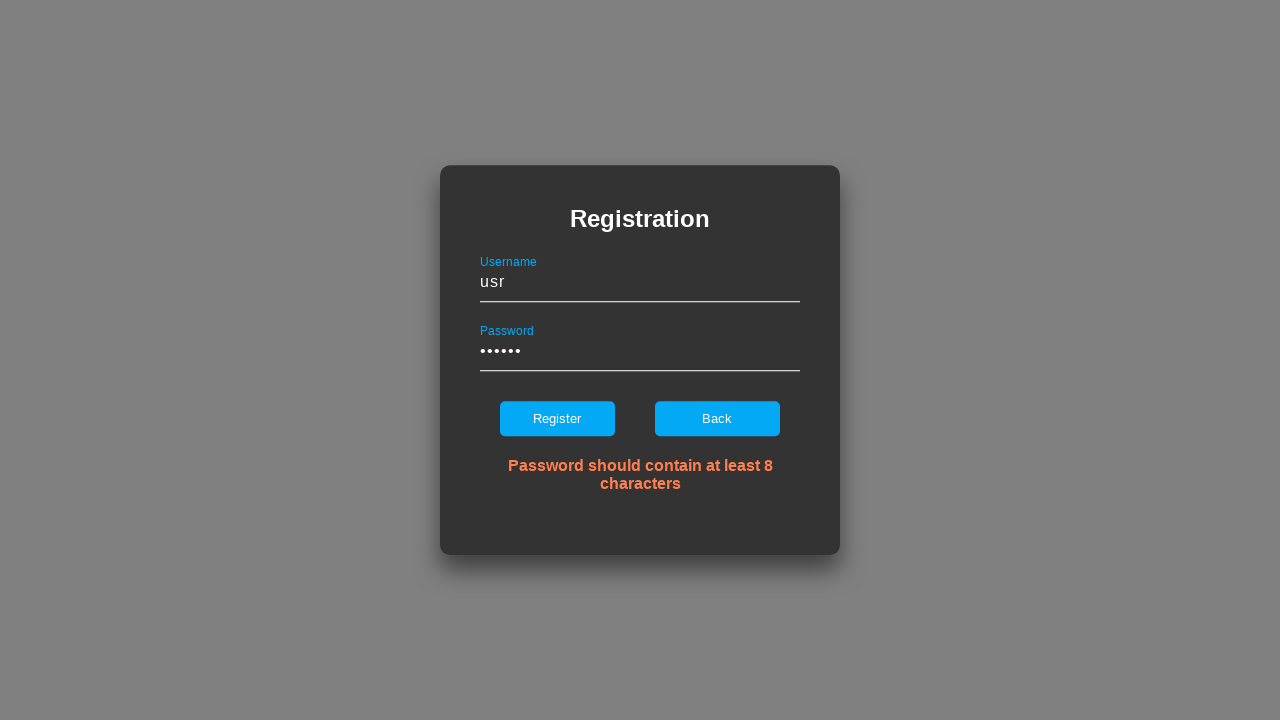